Tests link counting in different sections of the page and opens footer links in new tabs to verify they work correctly

Starting URL: http://qaclickacademy.com/practice.php

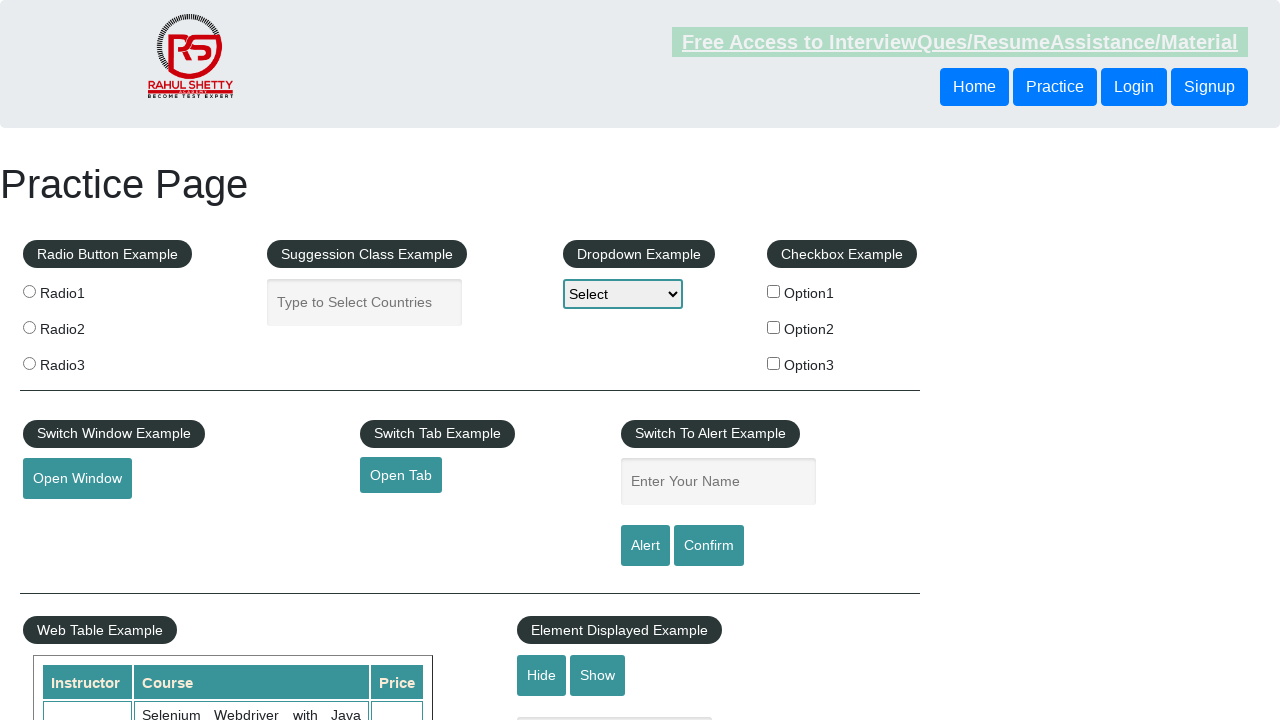

Counted total links on page: 27
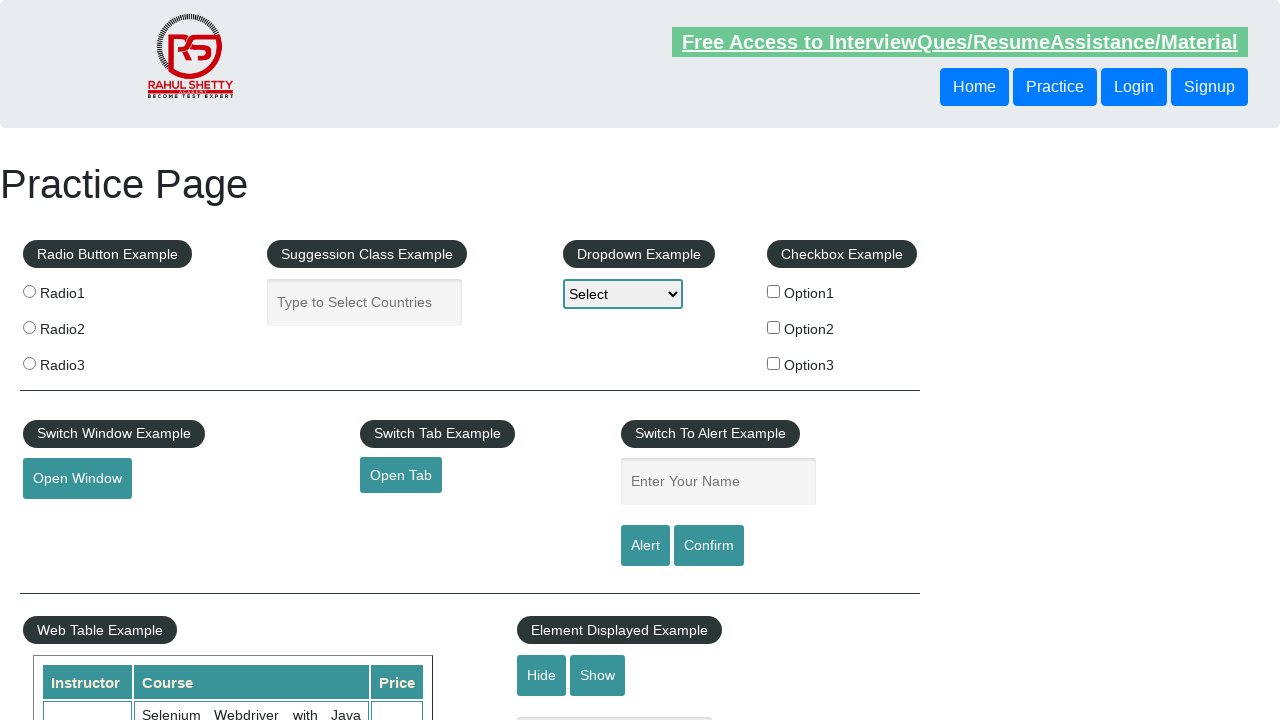

Located footer section (#gf-BIG)
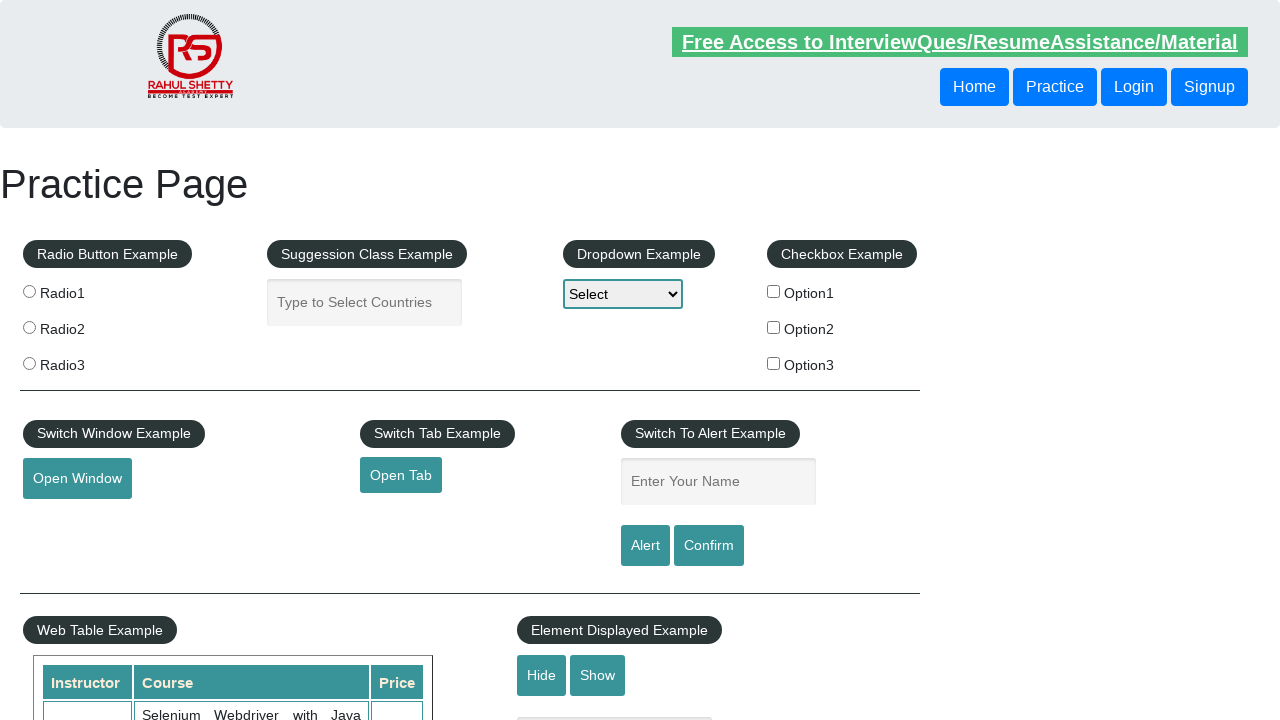

Counted links in footer section: 20
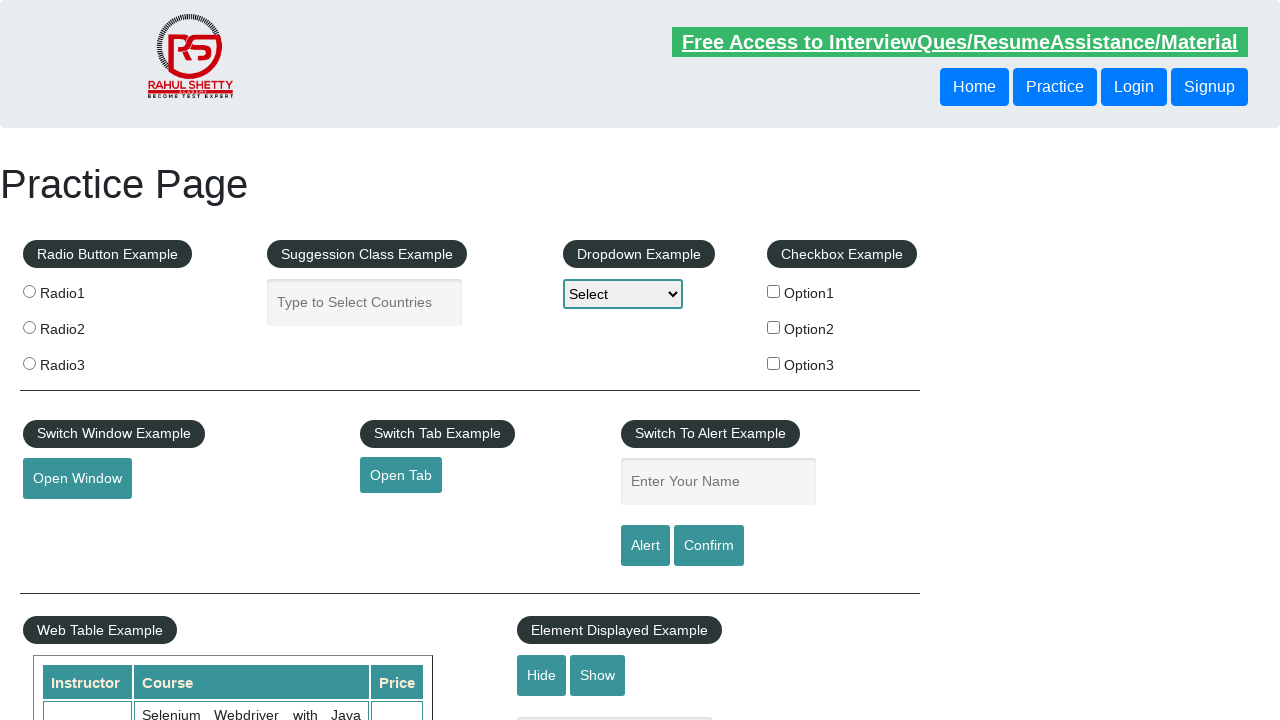

Located first column of footer table
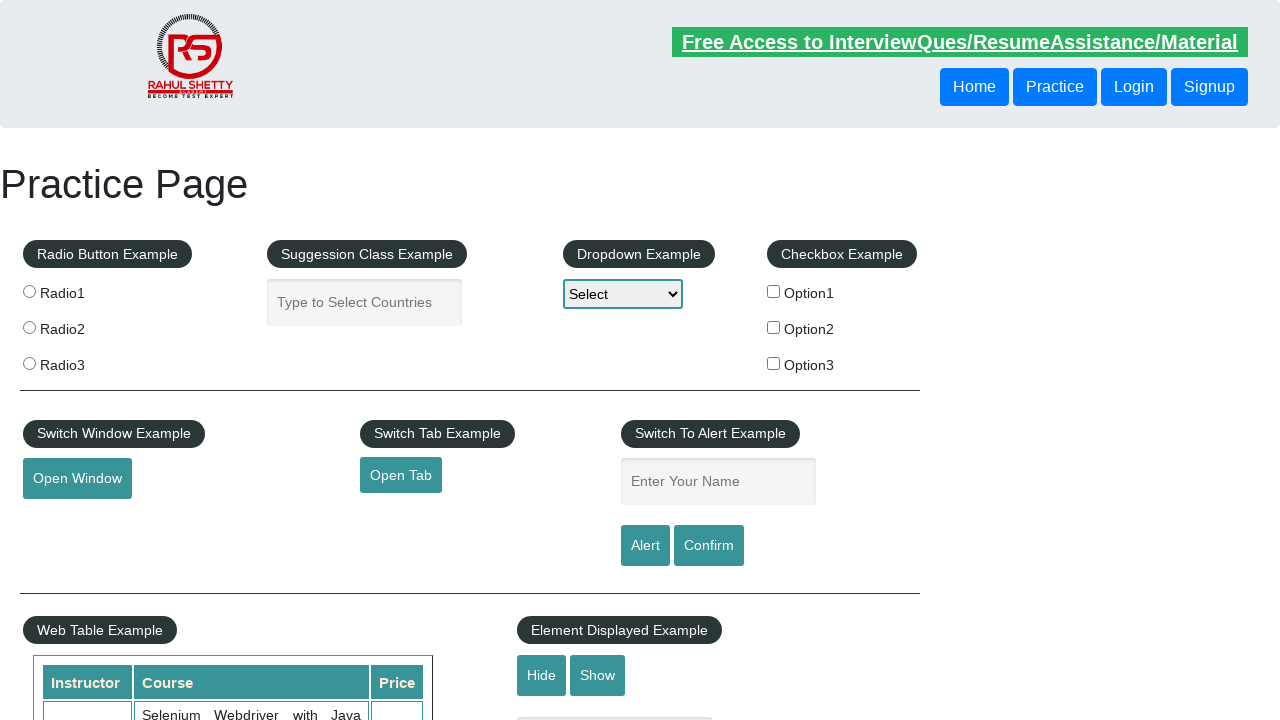

Counted links in first column: 5
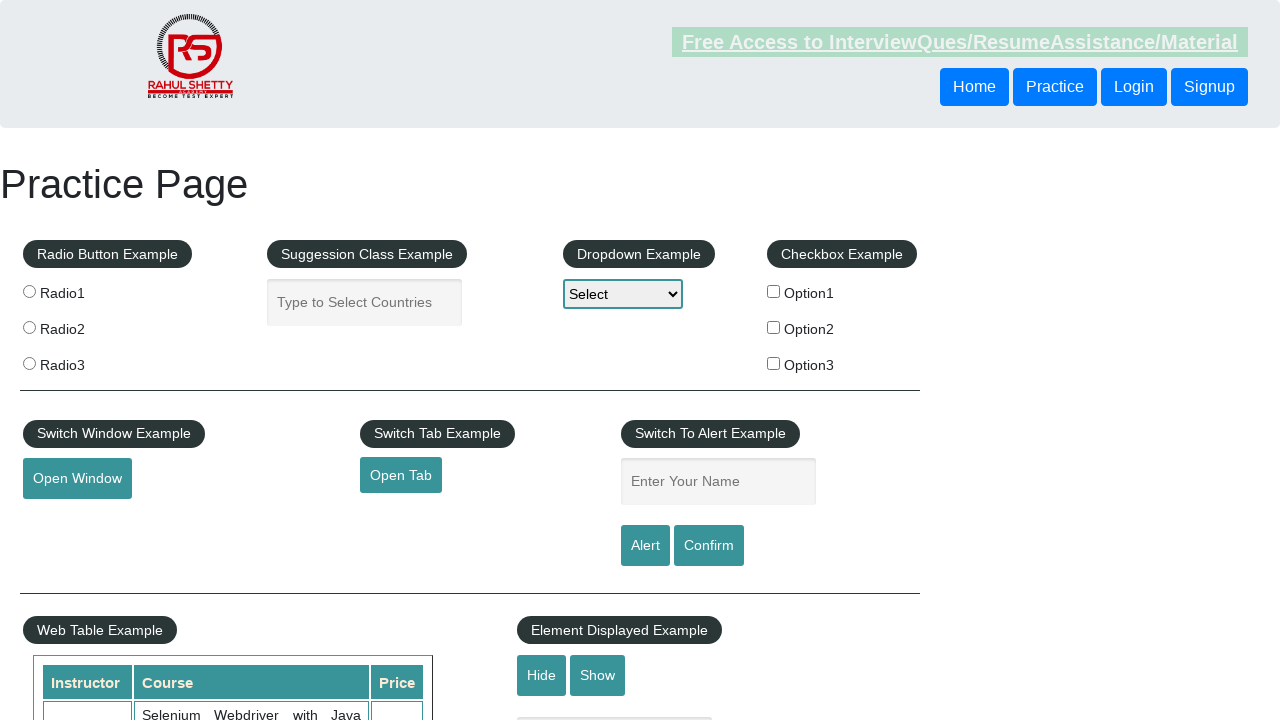

Opened link 1 from first column in new tab using Ctrl+Click at (68, 520) on #gf-BIG >> xpath=//table/tbody/tr/td[1]/ul >> a >> nth=1
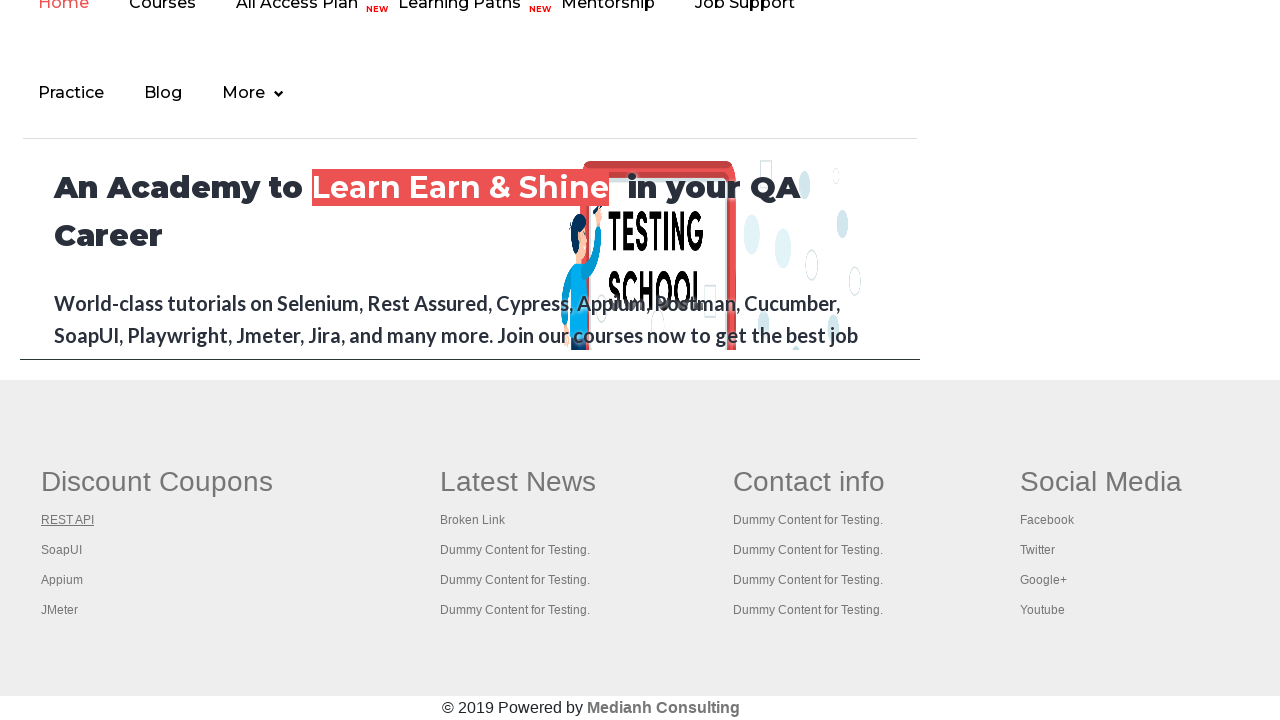

New tab opened with title: REST API Tutorial
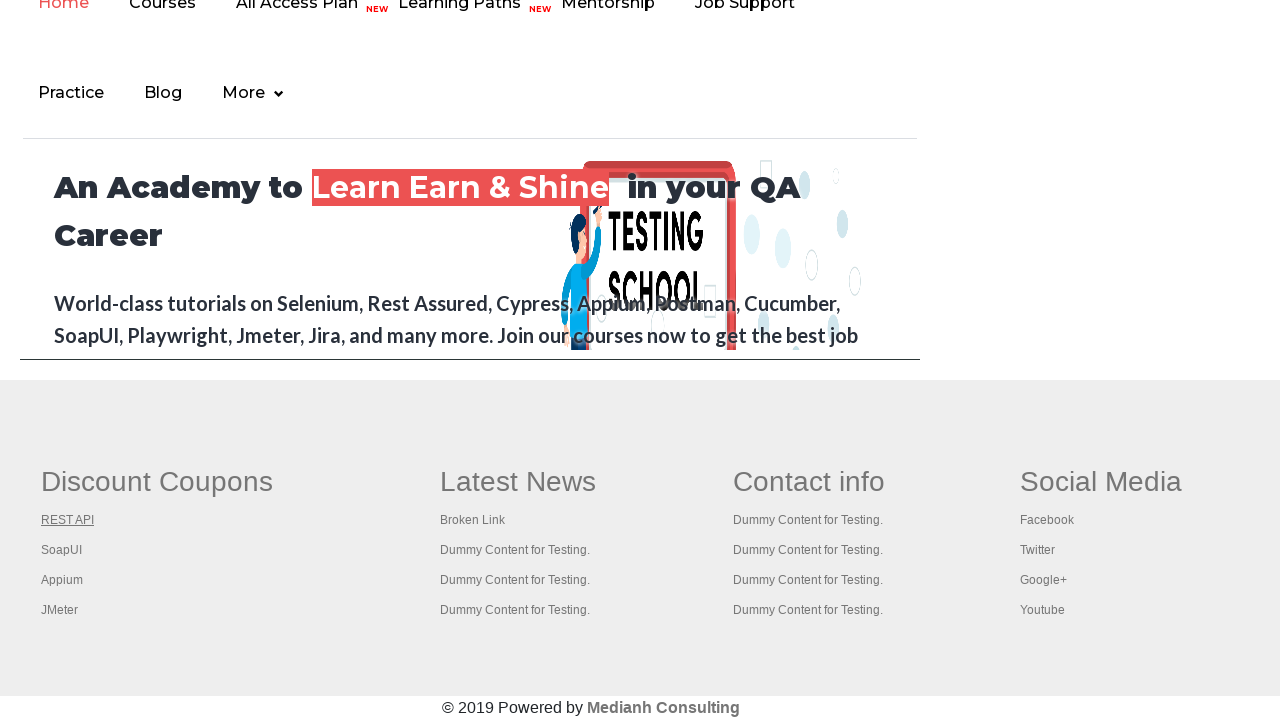

Opened link 2 from first column in new tab using Ctrl+Click at (62, 550) on #gf-BIG >> xpath=//table/tbody/tr/td[1]/ul >> a >> nth=2
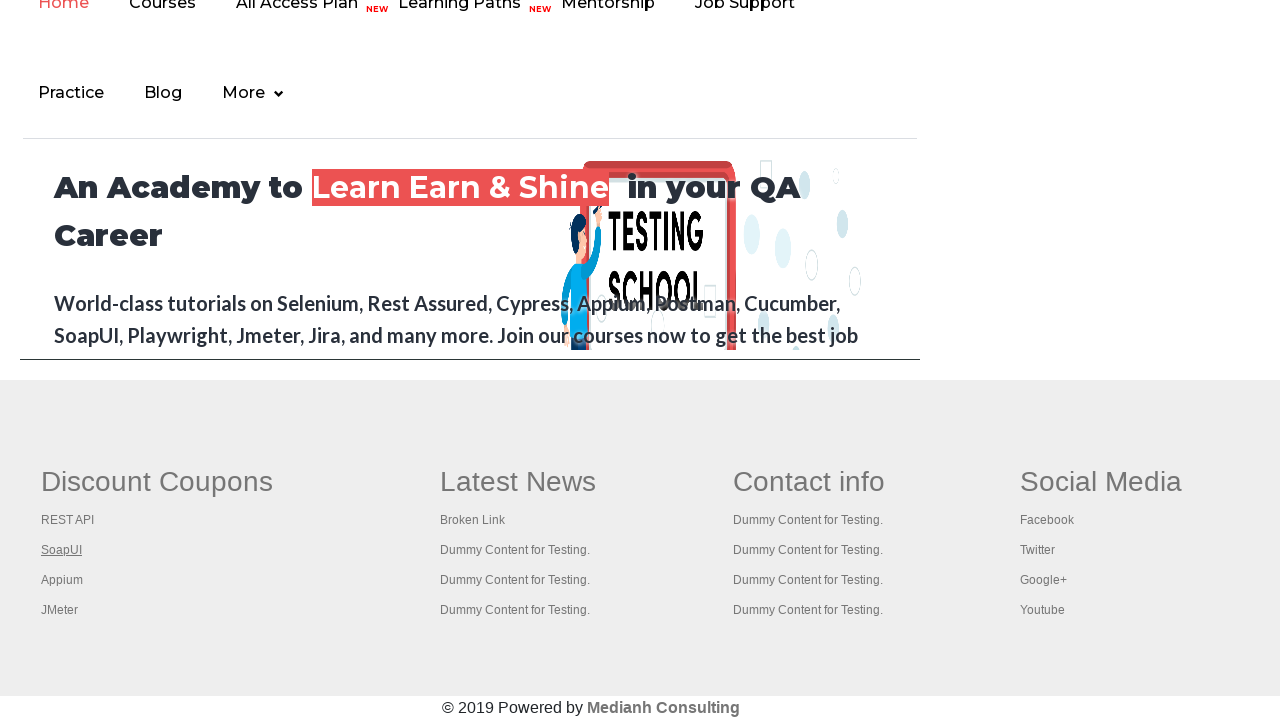

New tab opened with title: The World’s Most Popular API Testing Tool | SoapUI
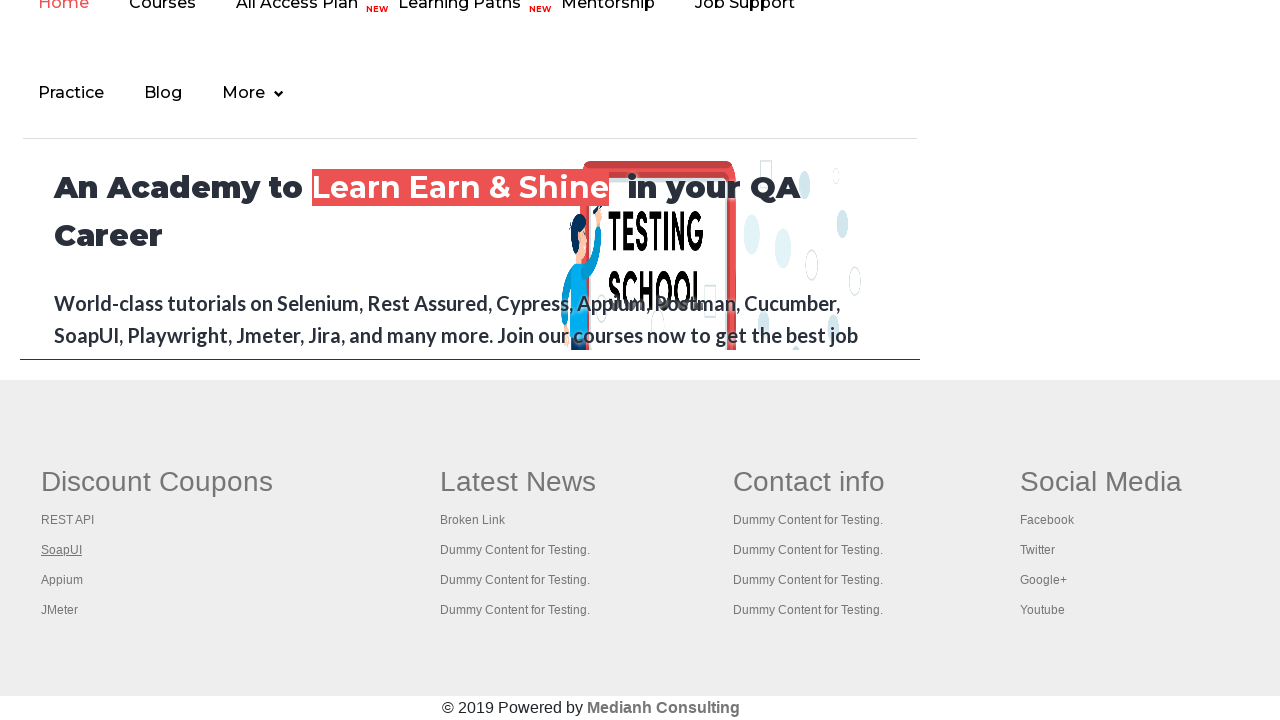

Opened link 3 from first column in new tab using Ctrl+Click at (62, 580) on #gf-BIG >> xpath=//table/tbody/tr/td[1]/ul >> a >> nth=3
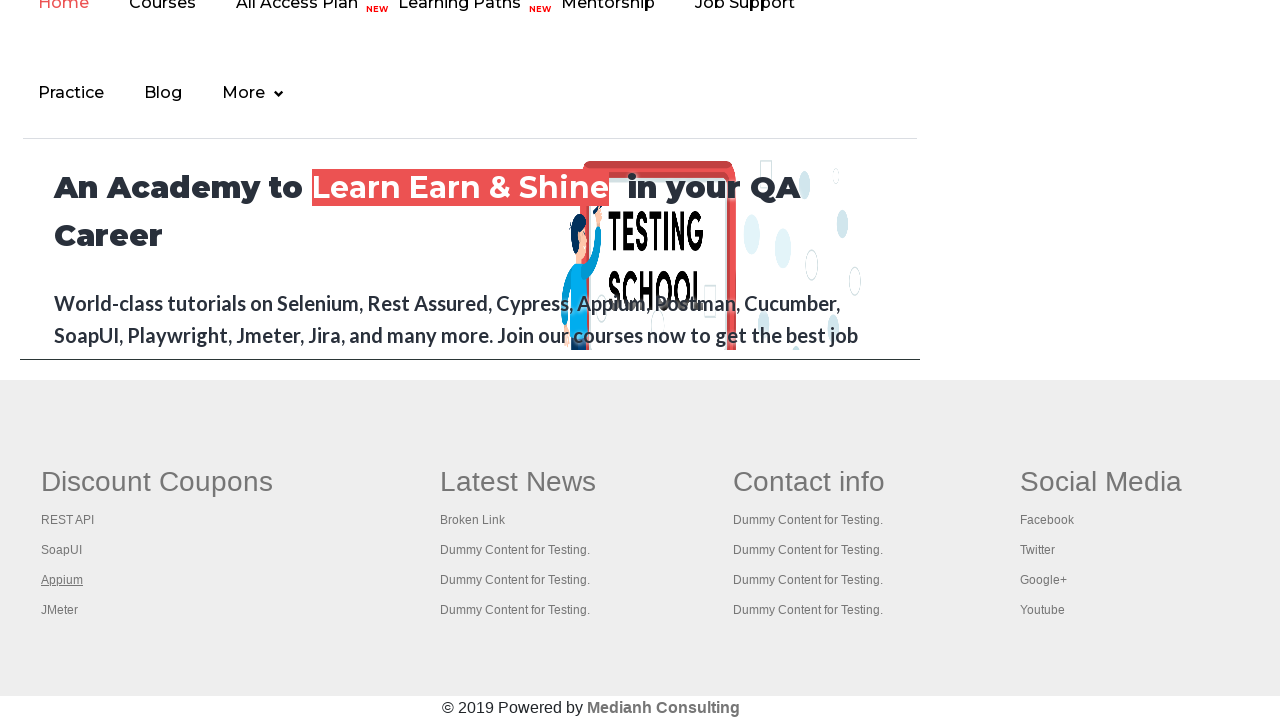

New tab opened with title: Appium tutorial for Mobile Apps testing | RahulShetty Academy | Rahul
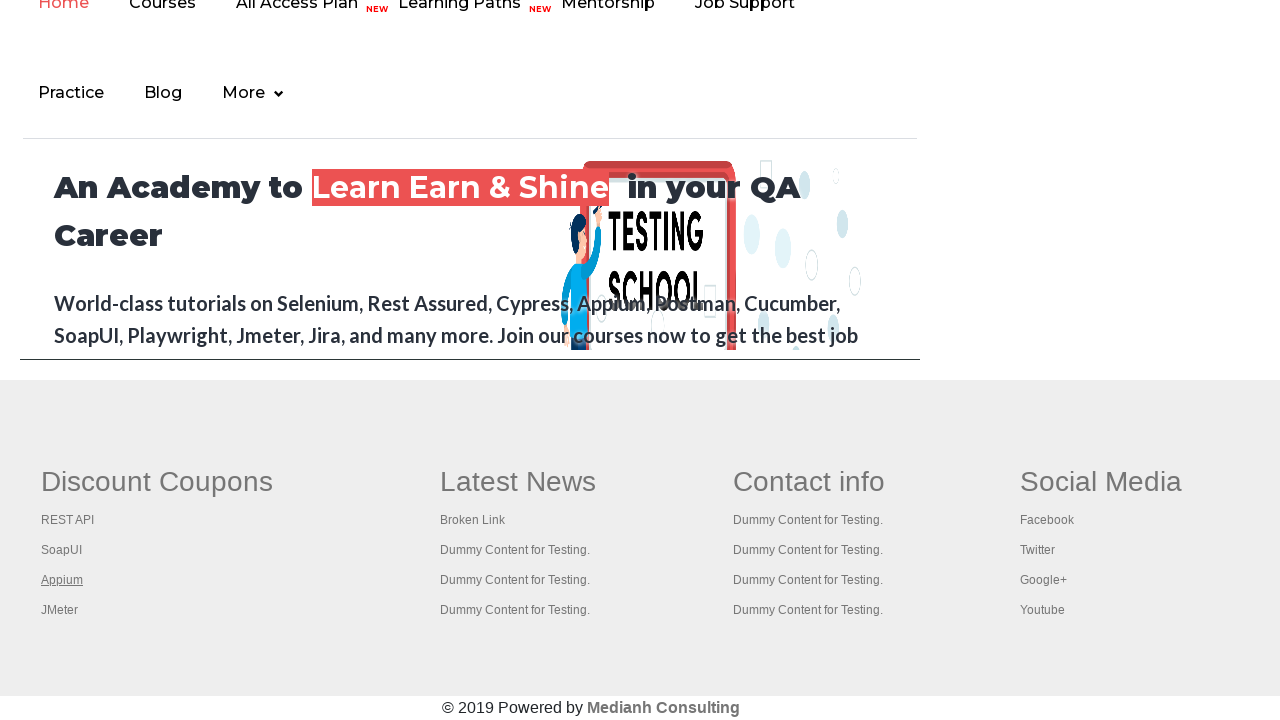

Opened link 4 from first column in new tab using Ctrl+Click at (60, 610) on #gf-BIG >> xpath=//table/tbody/tr/td[1]/ul >> a >> nth=4
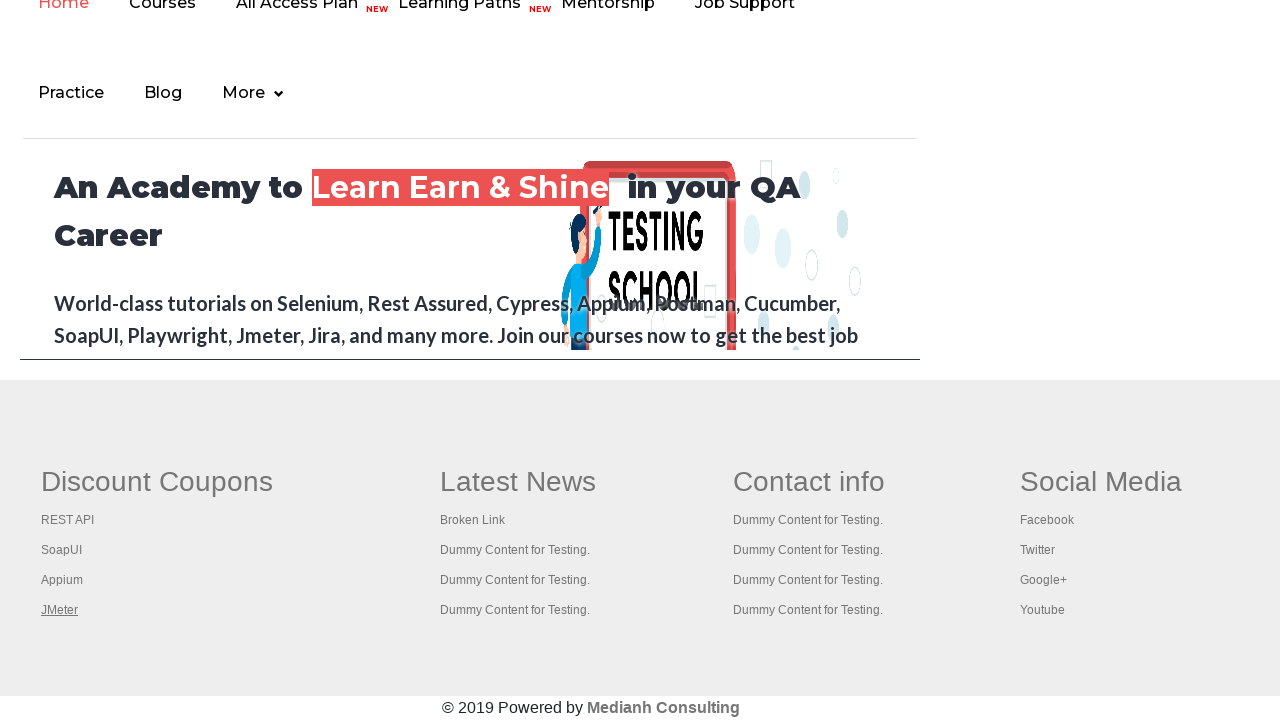

New tab opened with title: Apache JMeter - Apache JMeter™
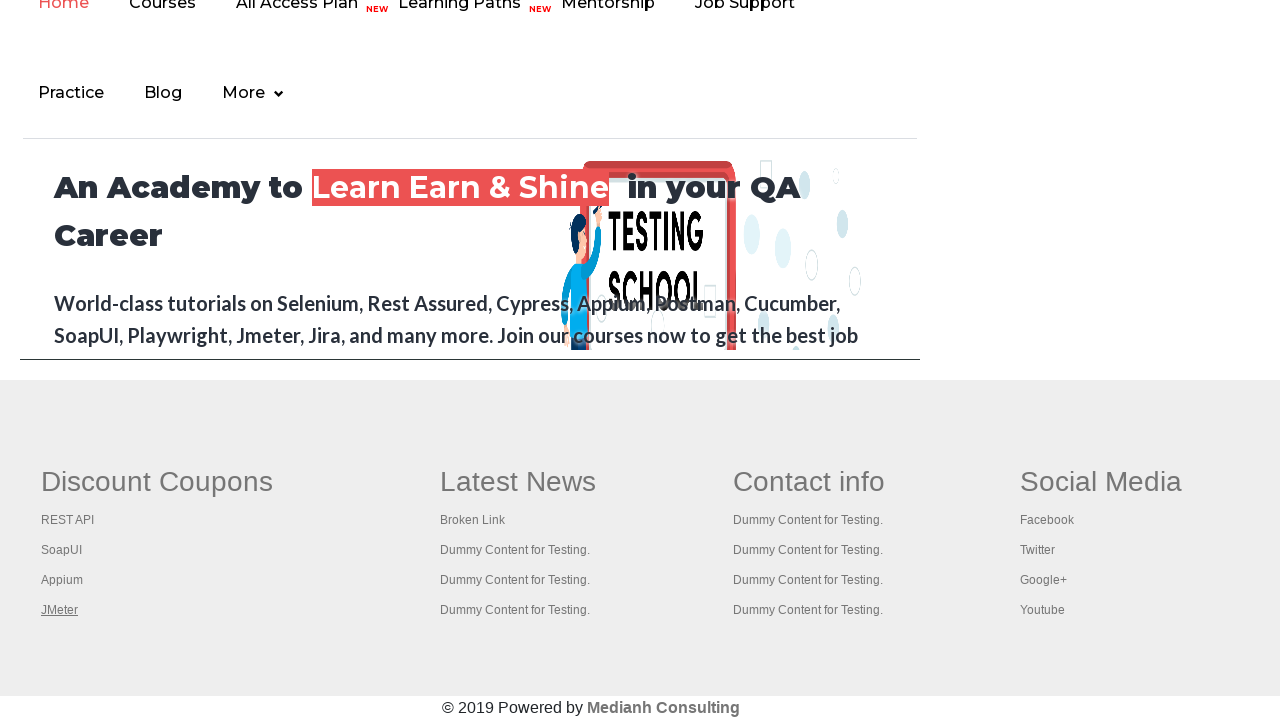

Retrieved all open pages/tabs: 5 total
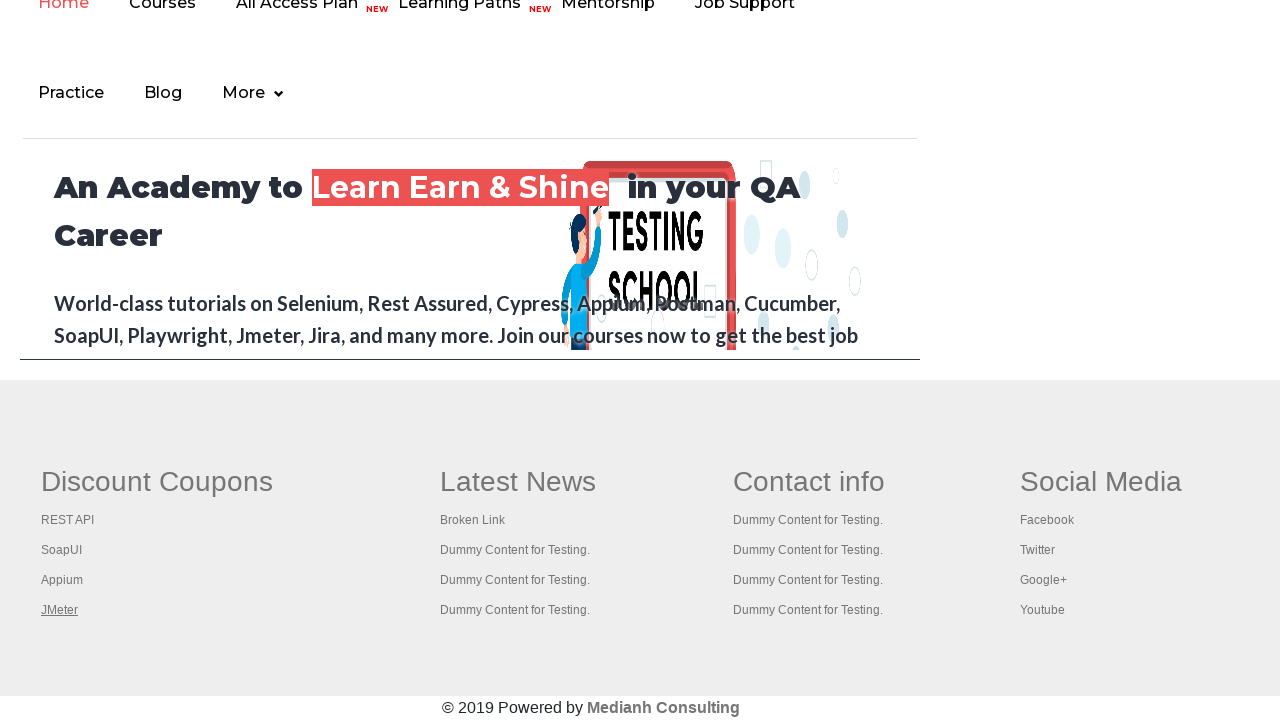

Switched to tab 0 with title: Practice Page
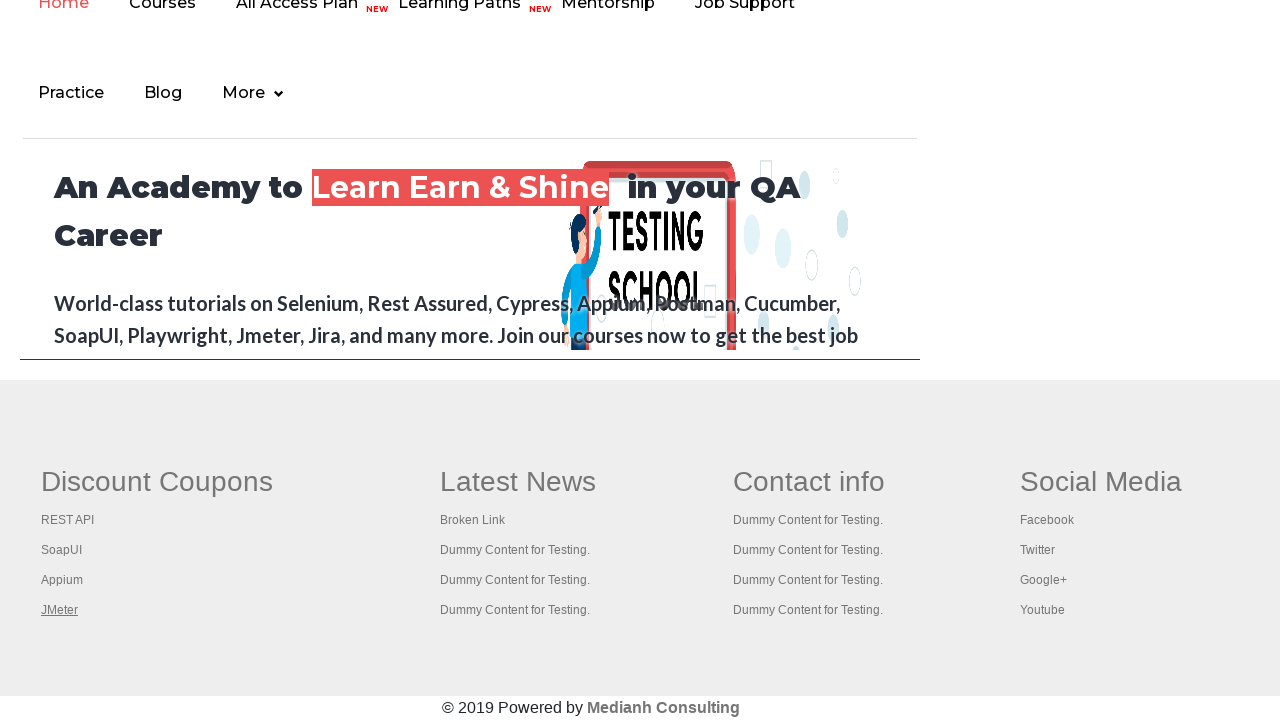

Switched to tab 1 with title: REST API Tutorial
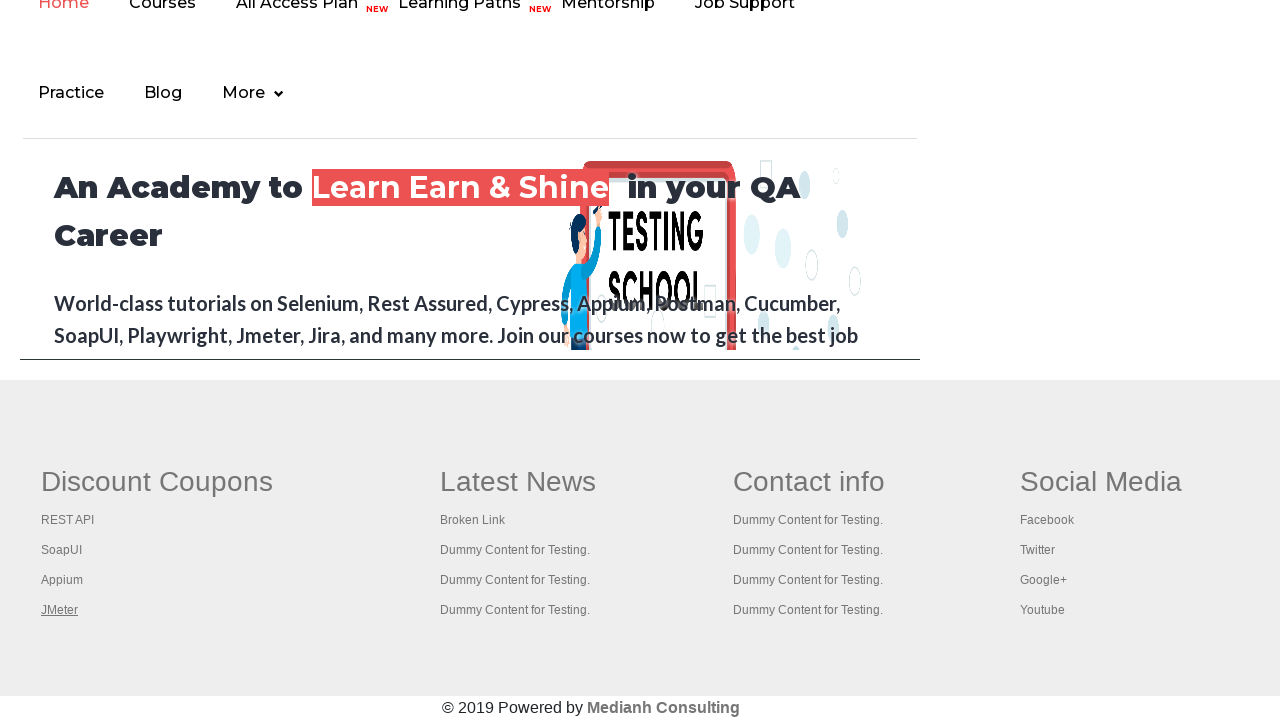

Switched to tab 2 with title: The World’s Most Popular API Testing Tool | SoapUI
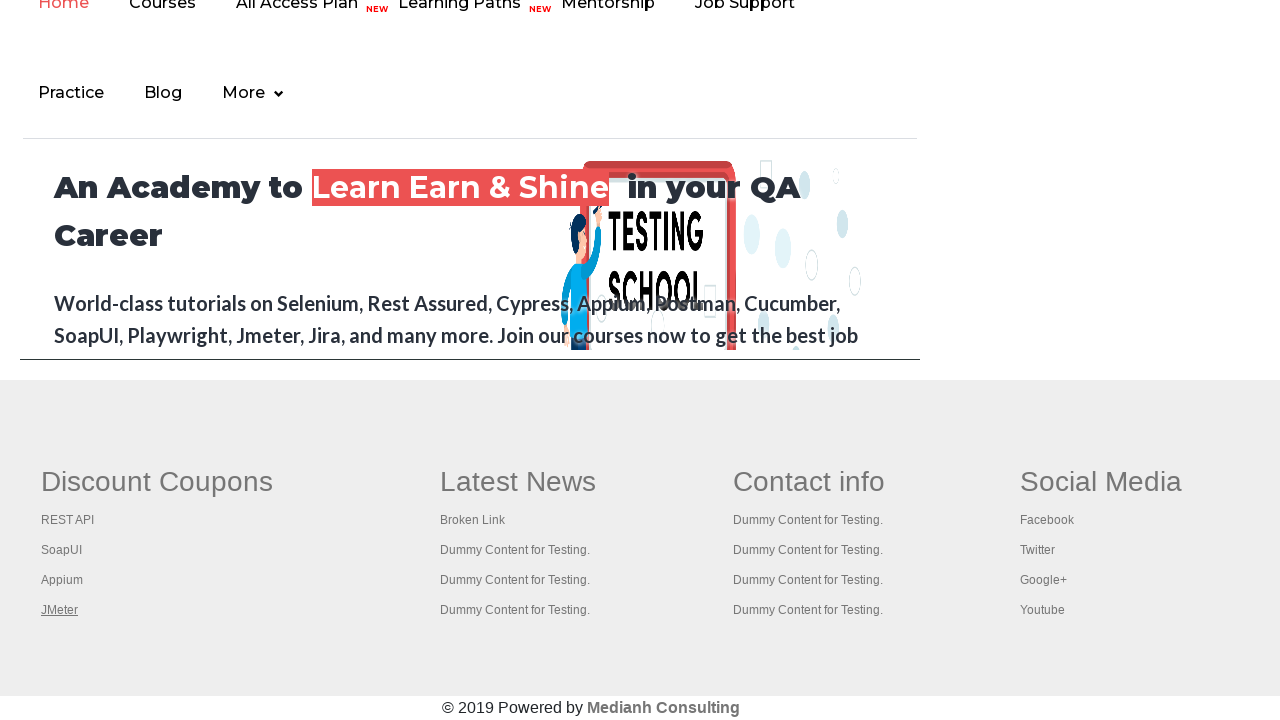

Switched to tab 3 with title: Appium tutorial for Mobile Apps testing | RahulShetty Academy | Rahul
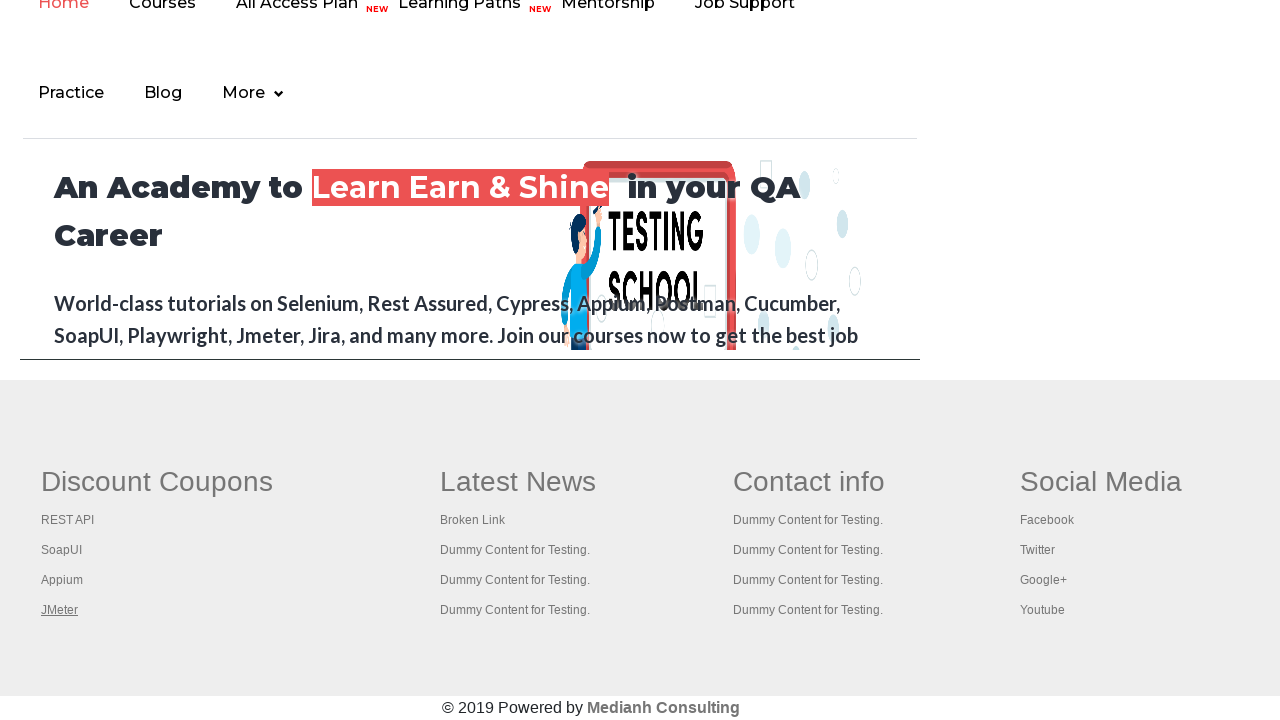

Switched to tab 4 with title: Apache JMeter - Apache JMeter™
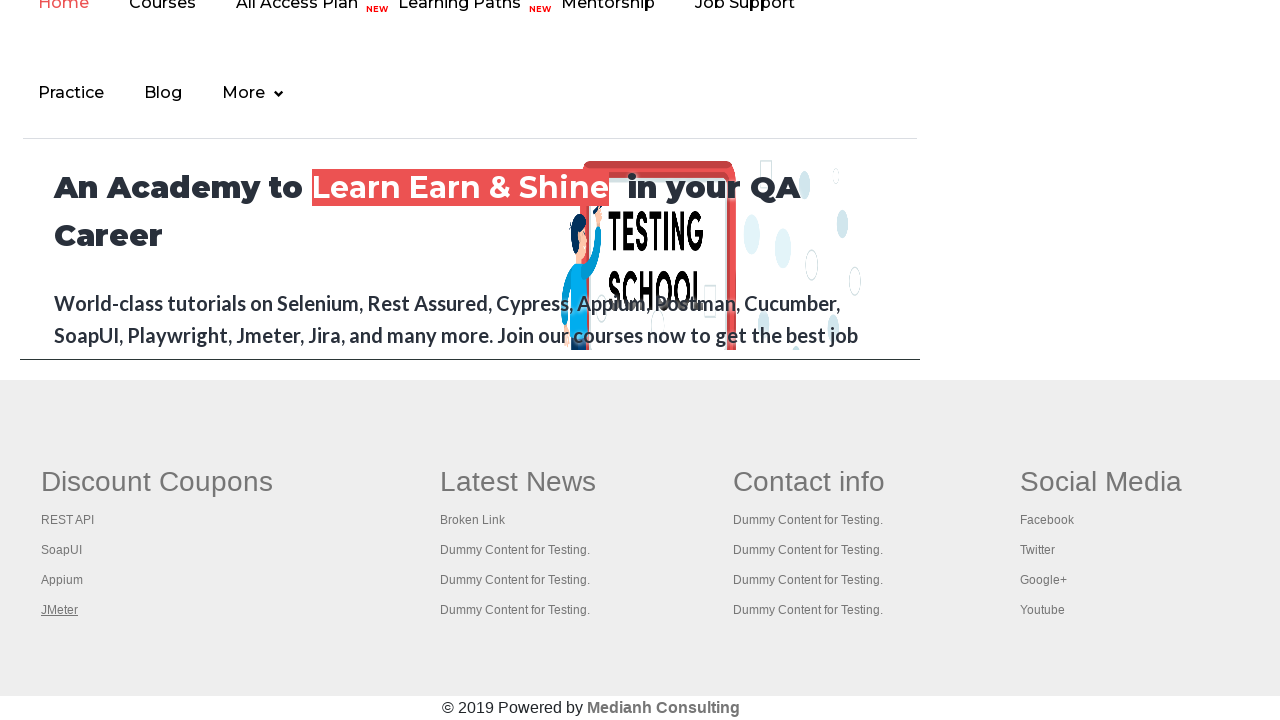

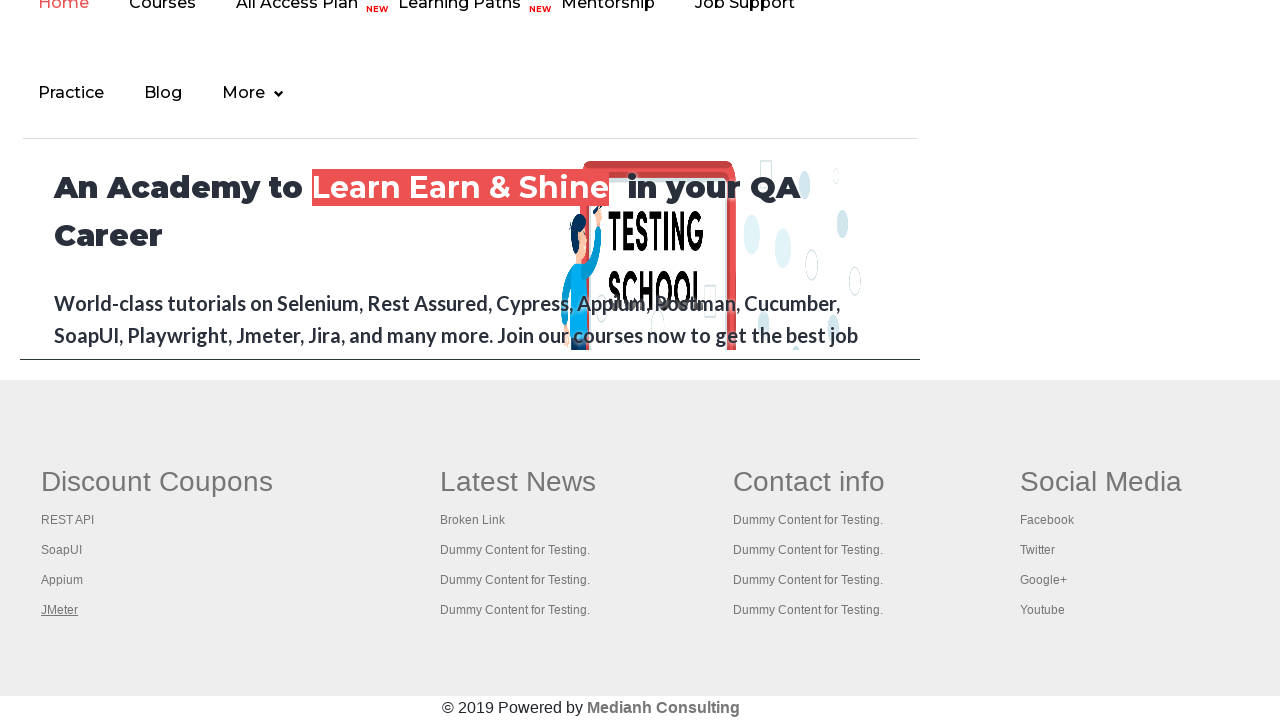